Tests a jQuery UI custom dropdown by clicking on the speed dropdown button to open it

Starting URL: https://jqueryui.com/resources/demos/selectmenu/default.html

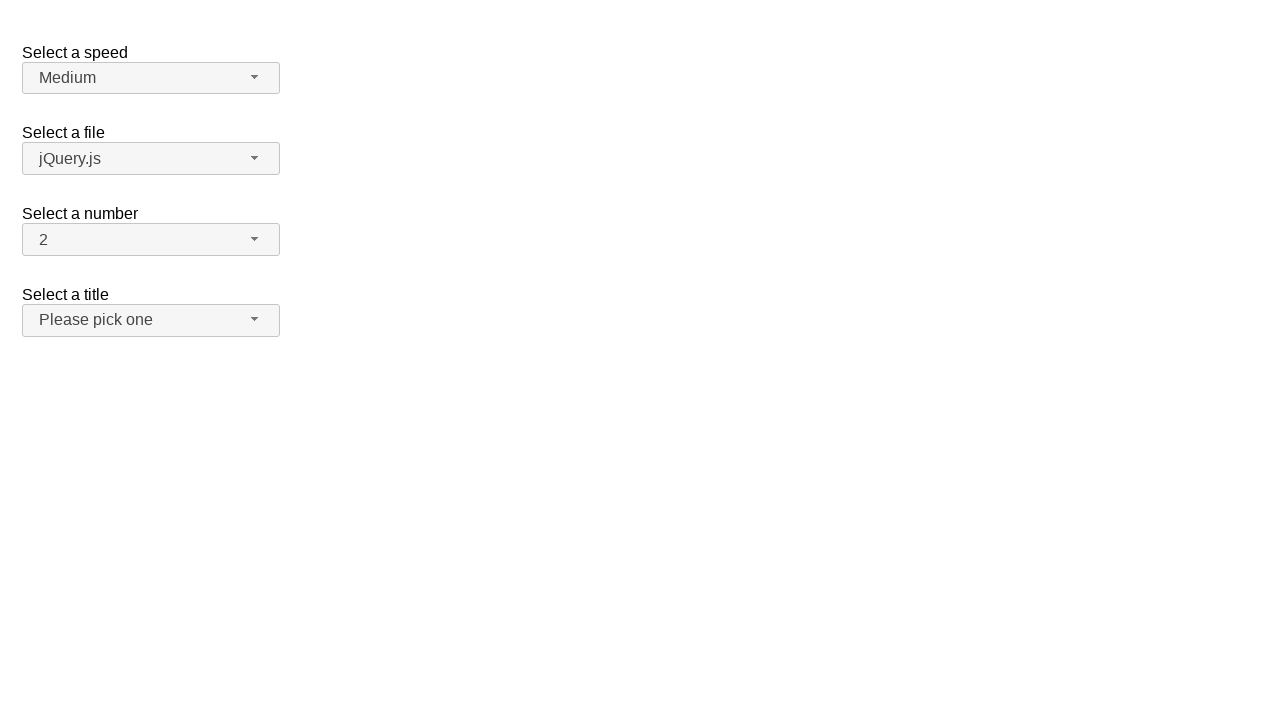

Clicked on the speed dropdown button to open the custom dropdown at (151, 78) on span#speed-button
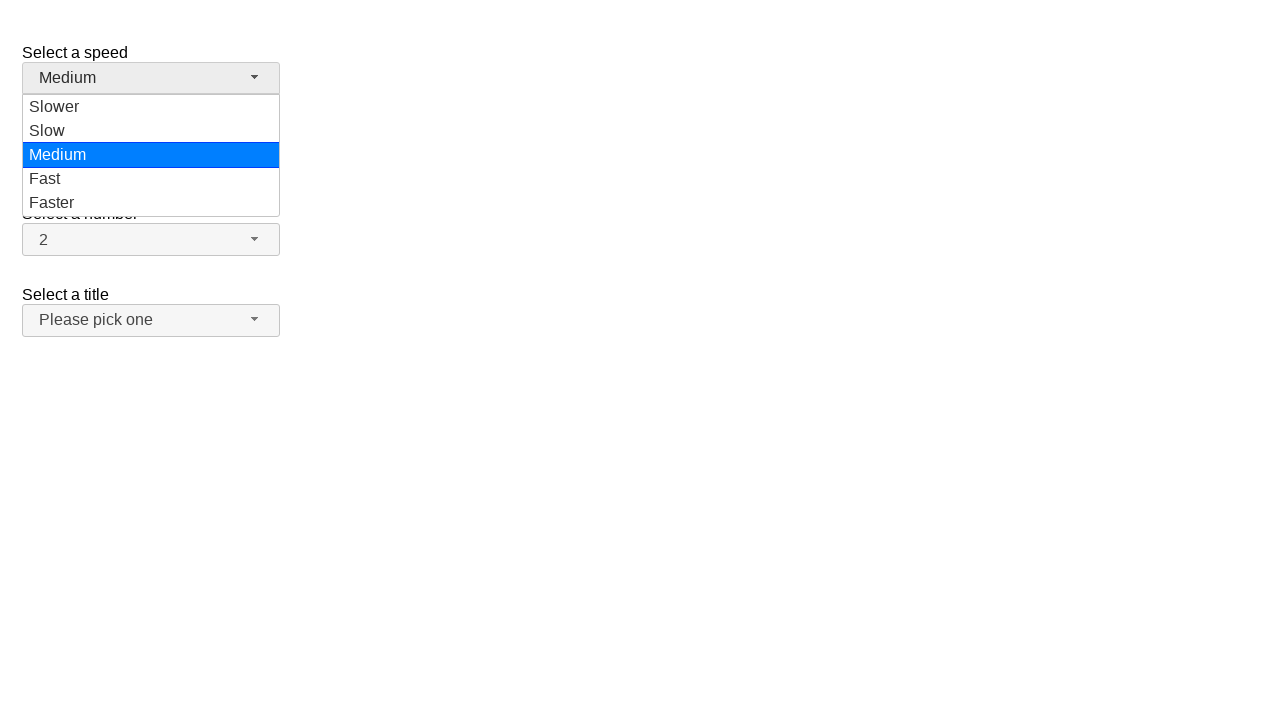

Waited for dropdown to open
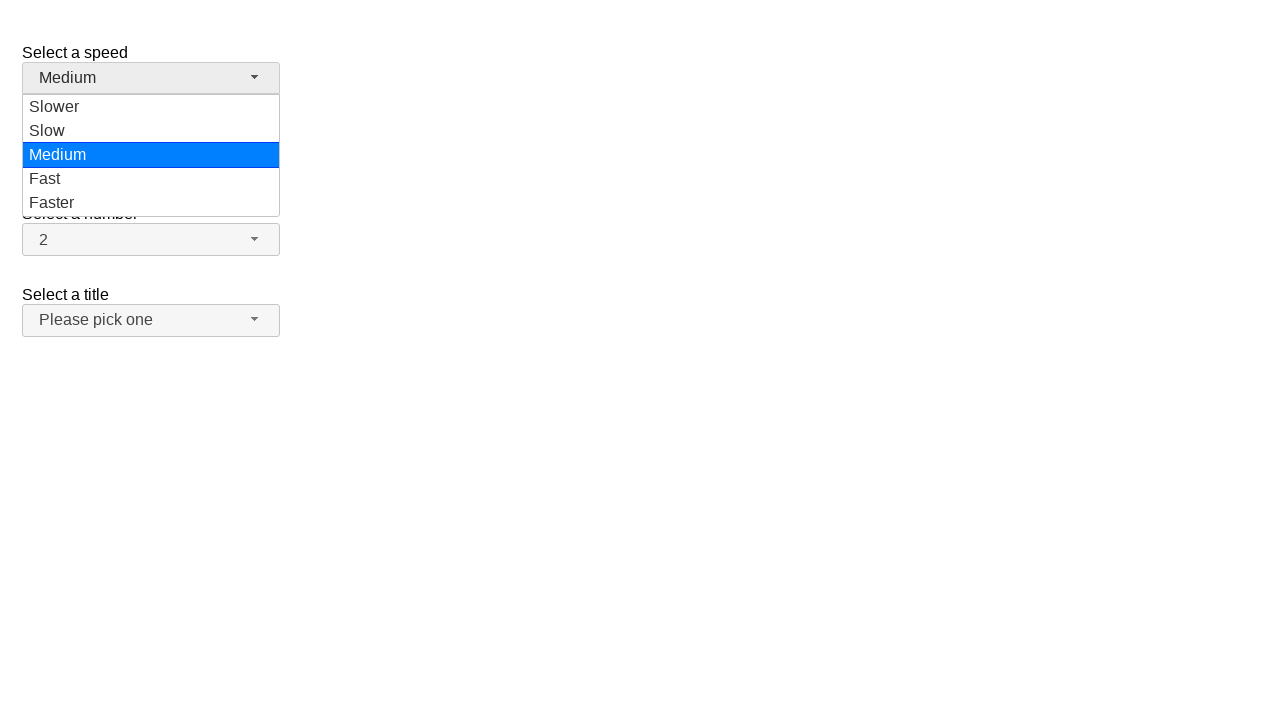

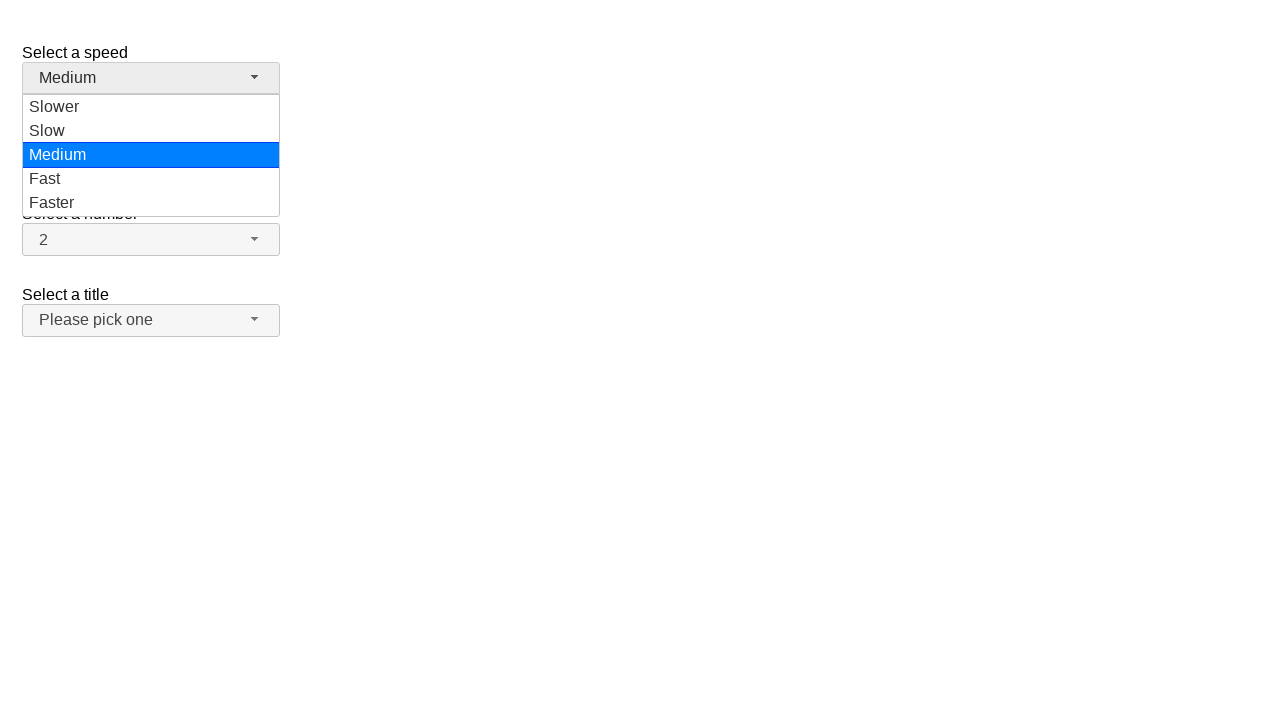